Tests JavaScript alert handling by clicking a button that triggers an alert, accepting it, and verifying the result message displays "You successfully clicked an alert"

Starting URL: https://testcenter.techproeducation.com/index.php?page=javascript-alerts

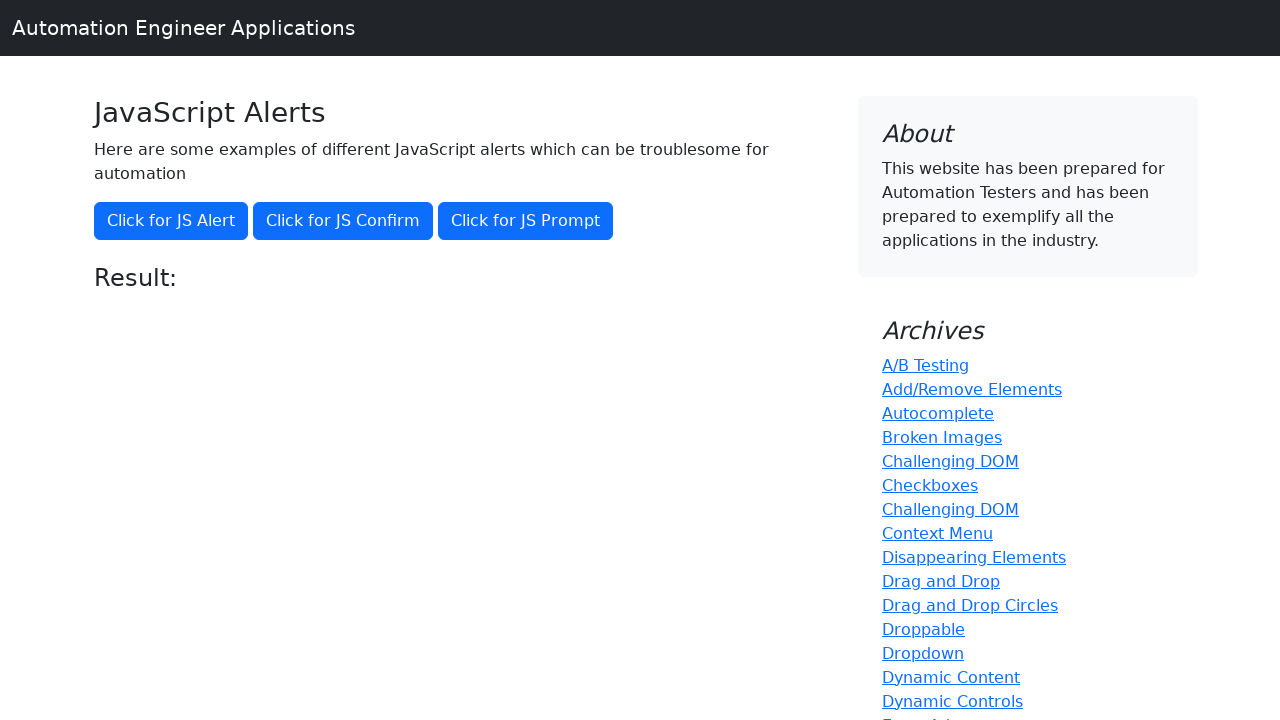

Clicked the 'Click for JS Alert' button to trigger JavaScript alert at (171, 221) on xpath=//*[text()='Click for JS Alert']
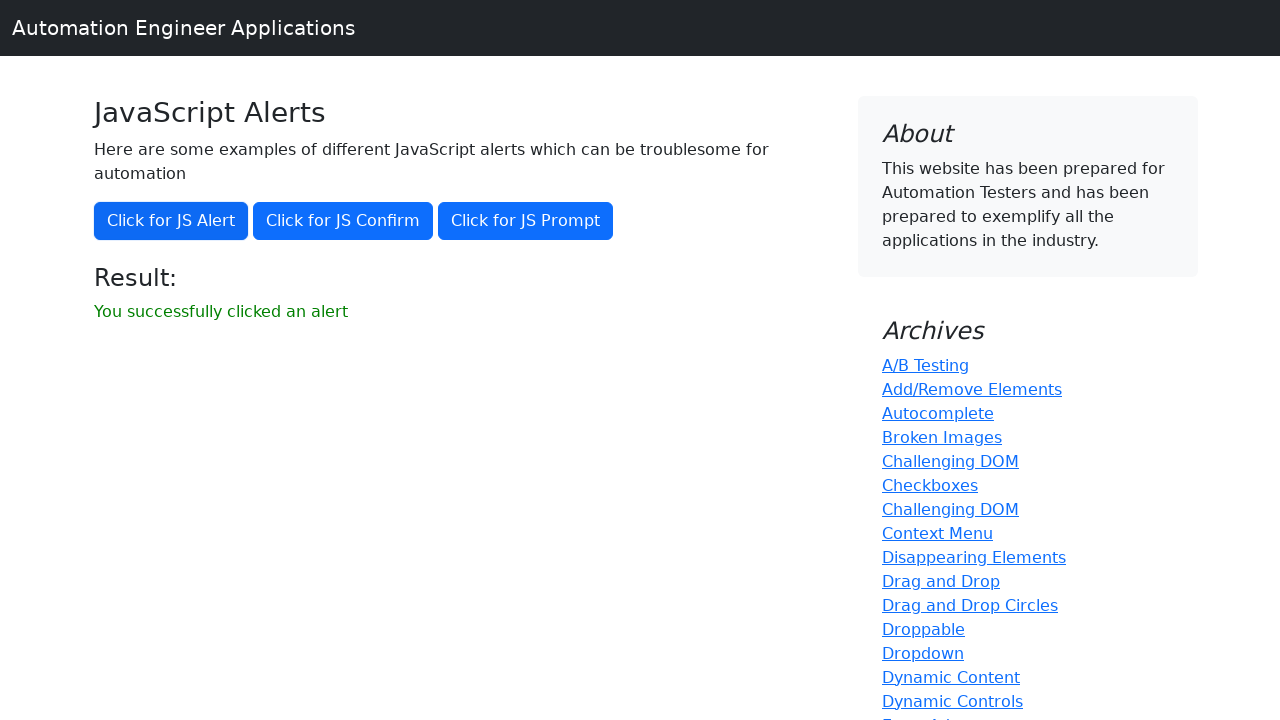

Set up dialog handler to accept alerts
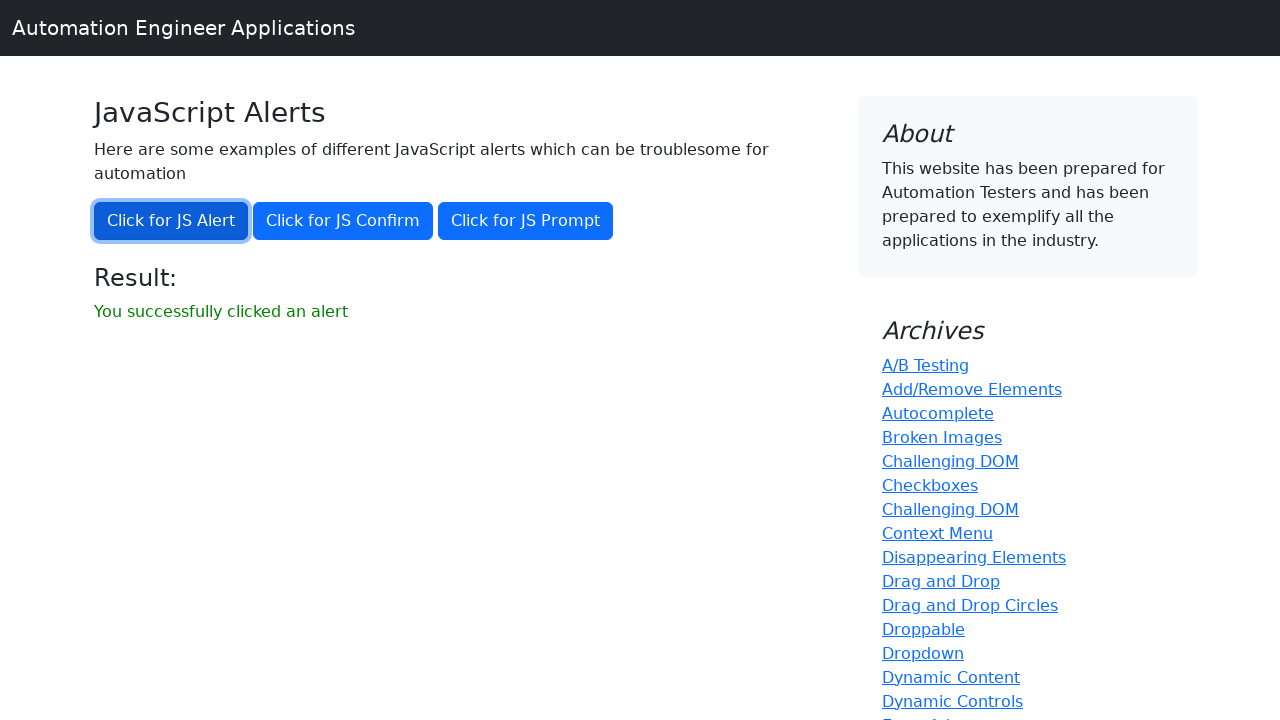

Clicked the 'Click for JS Alert' button again with alert handler active at (171, 221) on xpath=//*[text()='Click for JS Alert']
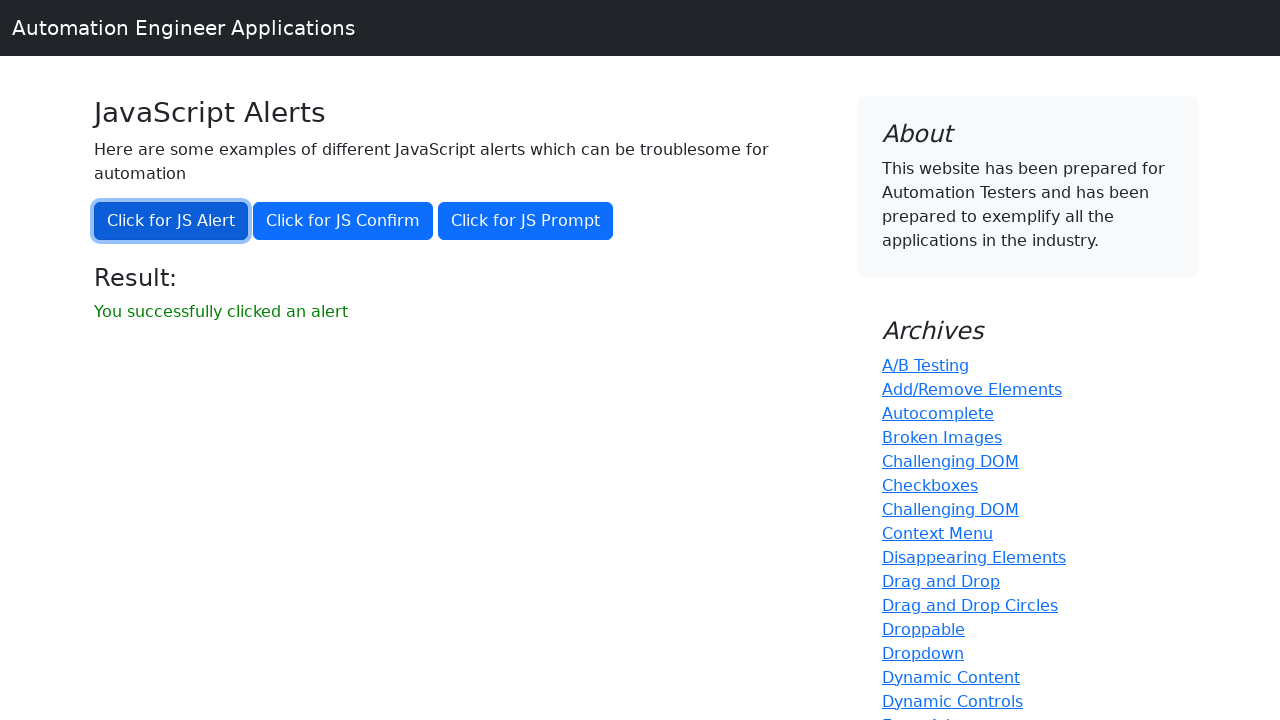

Waited for result message to appear
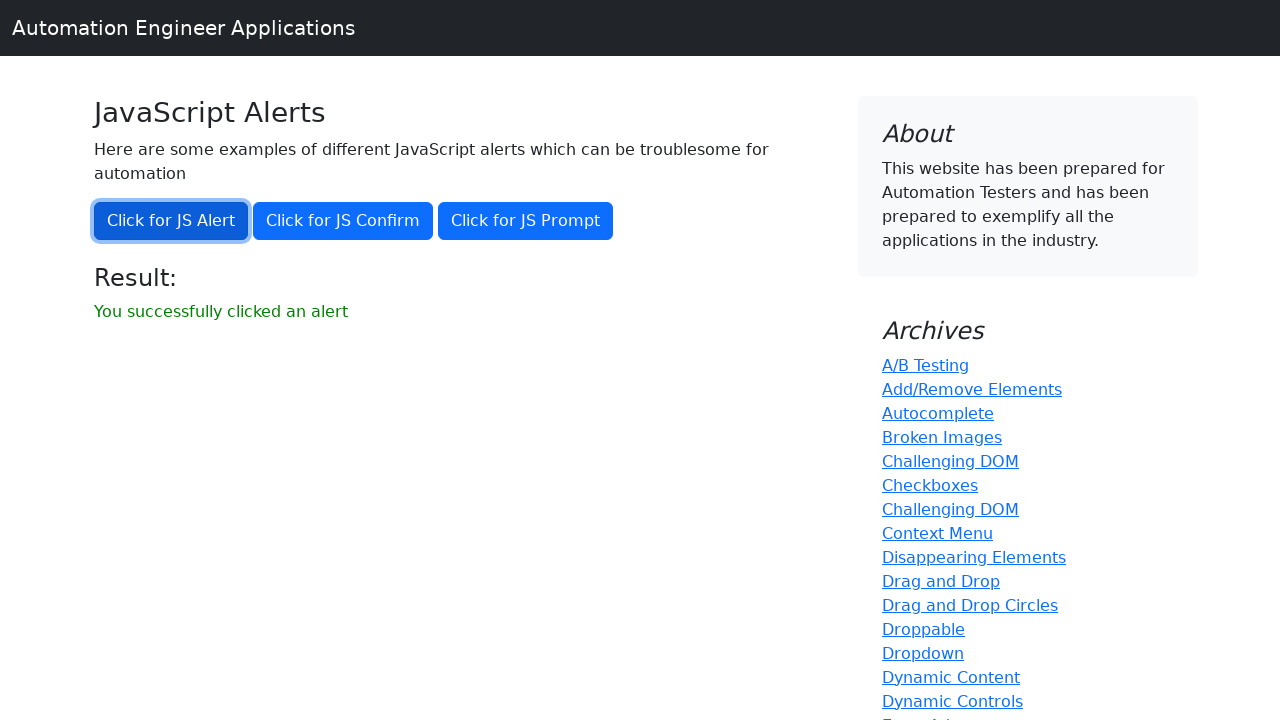

Retrieved result message text content
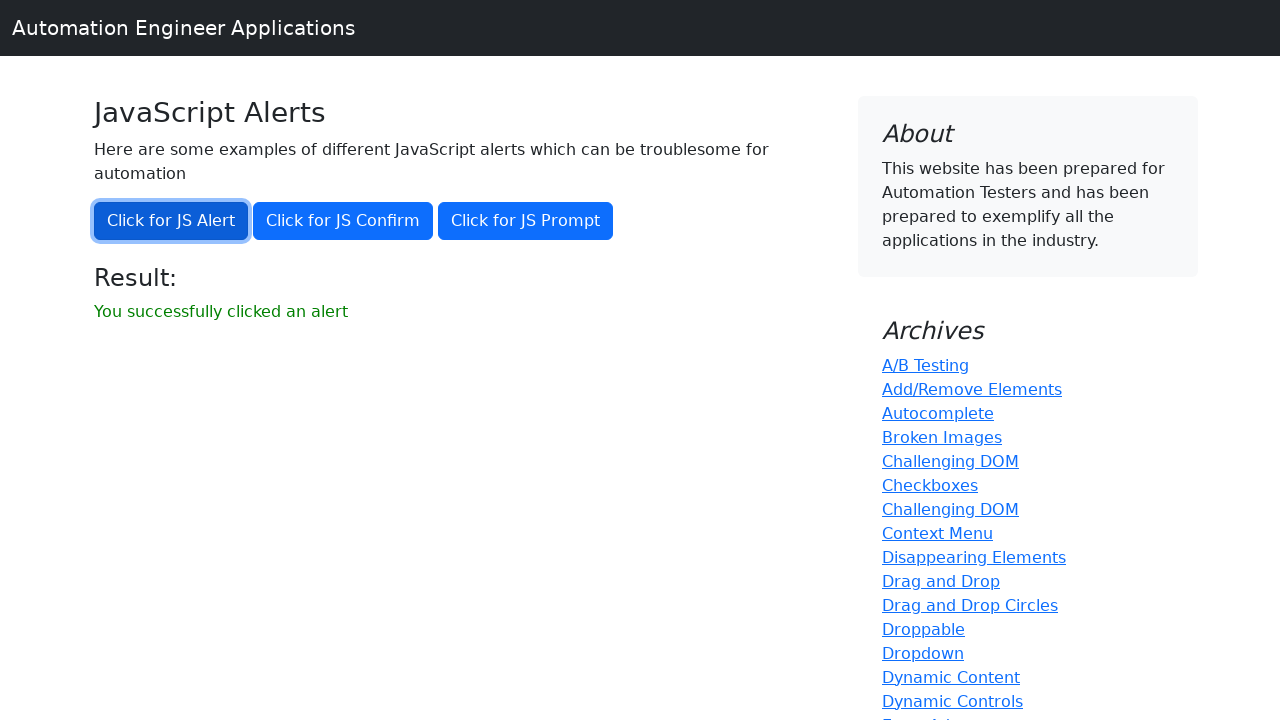

Verified result message displays 'You successfully clicked an alert'
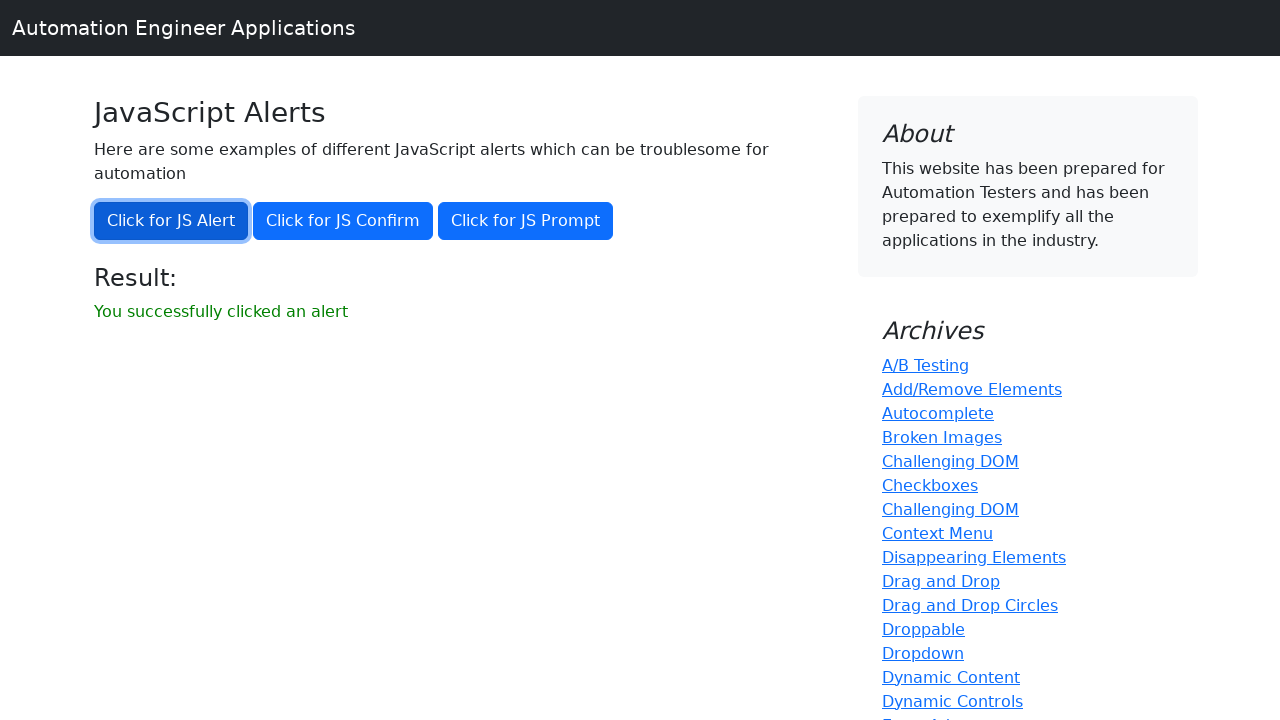

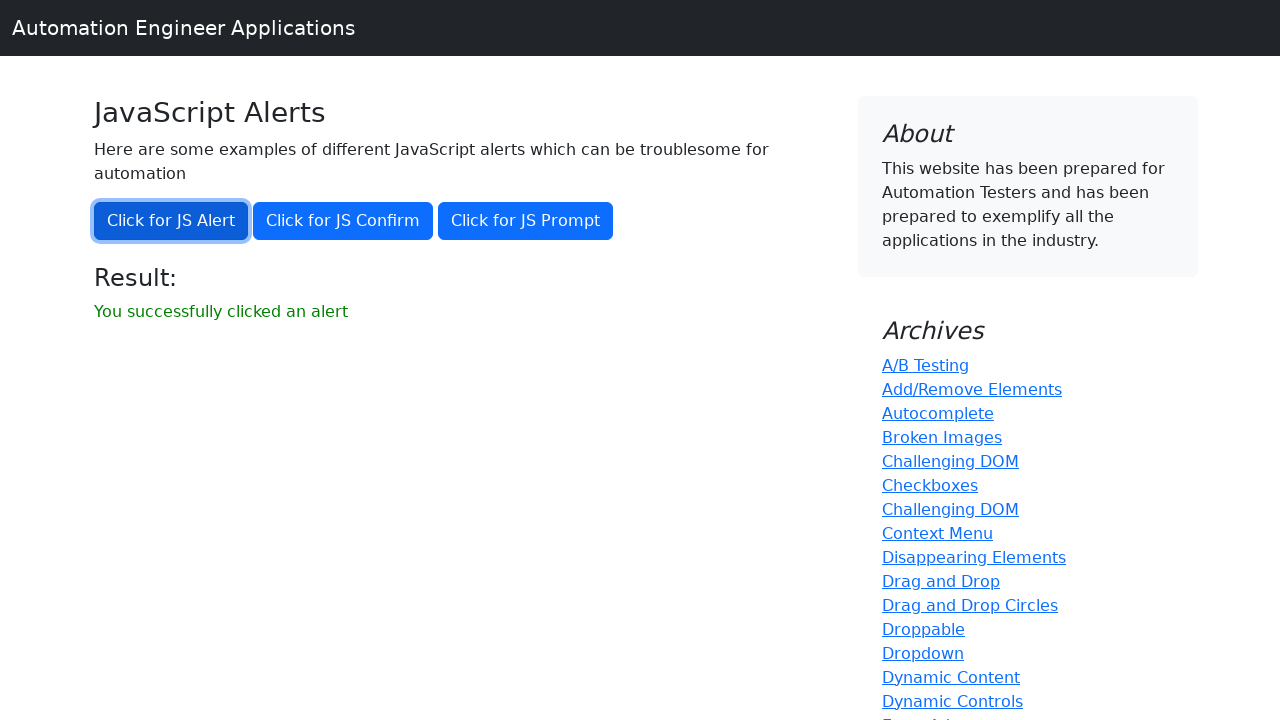